Navigates to the contacts app home page, finds all anchor links, and clicks the last one (likely a navigation link)

Starting URL: https://contacts-app.tobbymarshall815.vercel.app/home

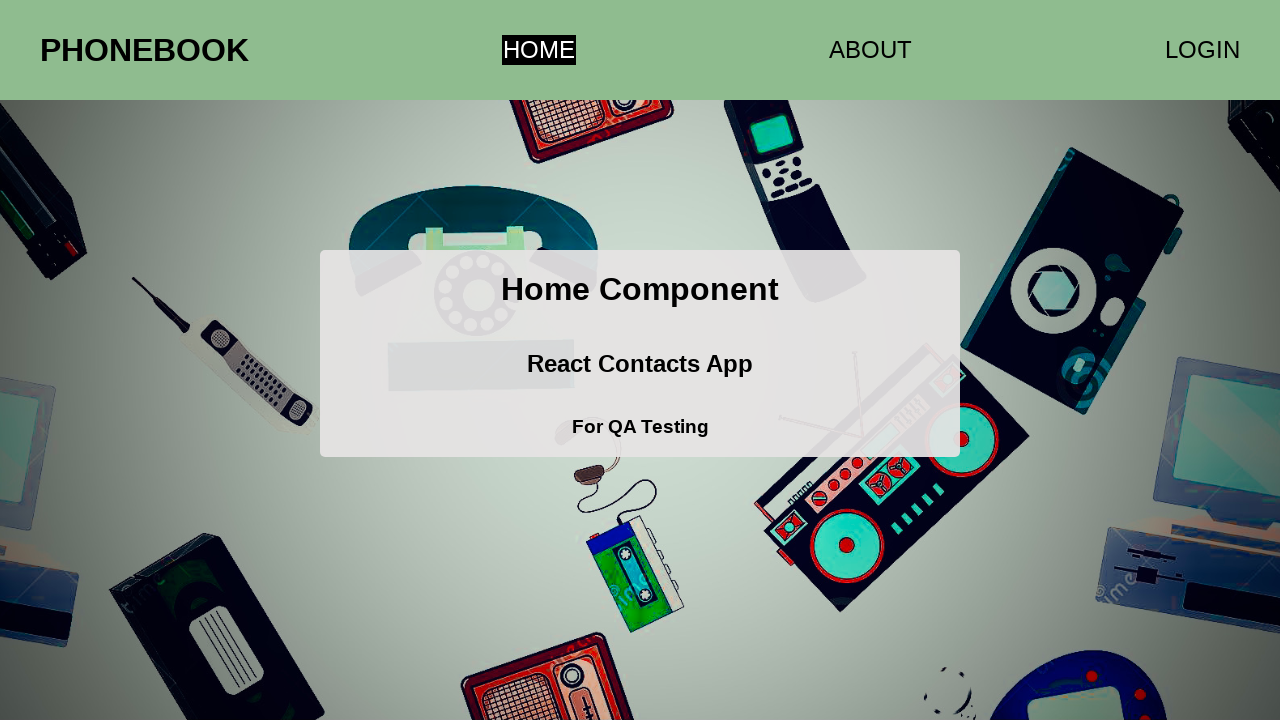

Navigated to contacts app home page
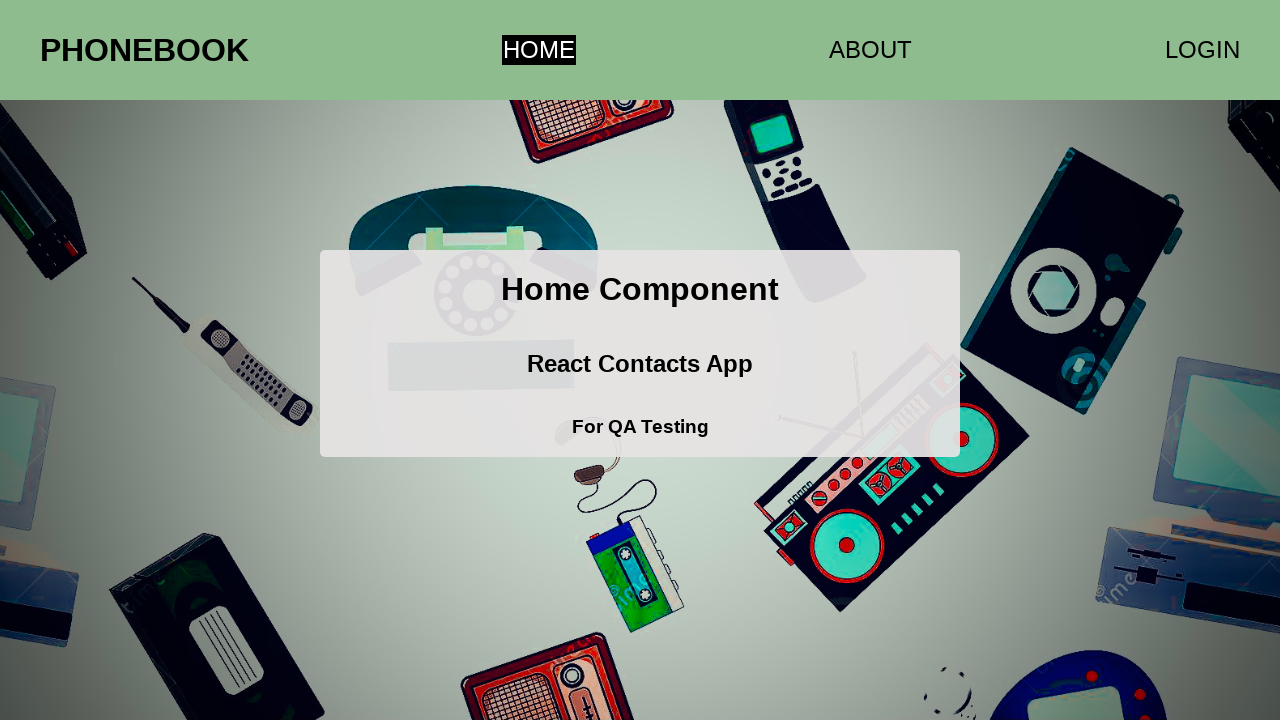

Found all anchor links on the page
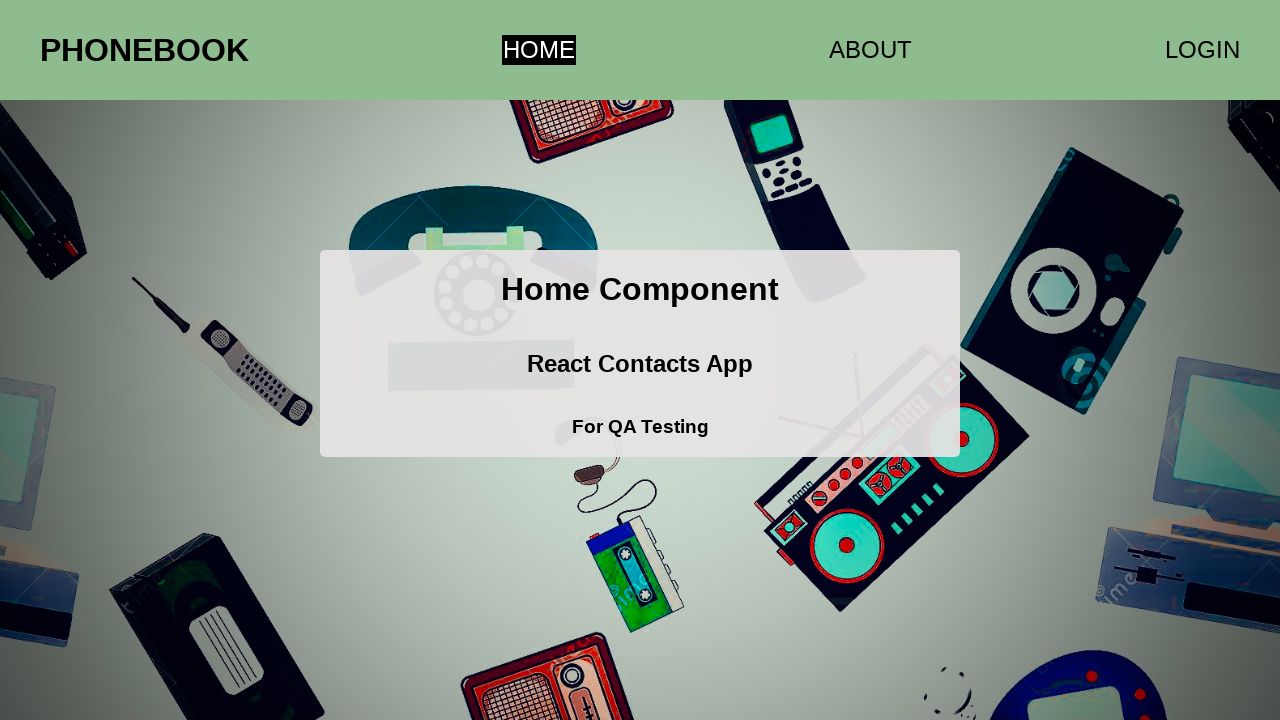

Clicked the last anchor link on the page at (1202, 50) on a >> nth=2
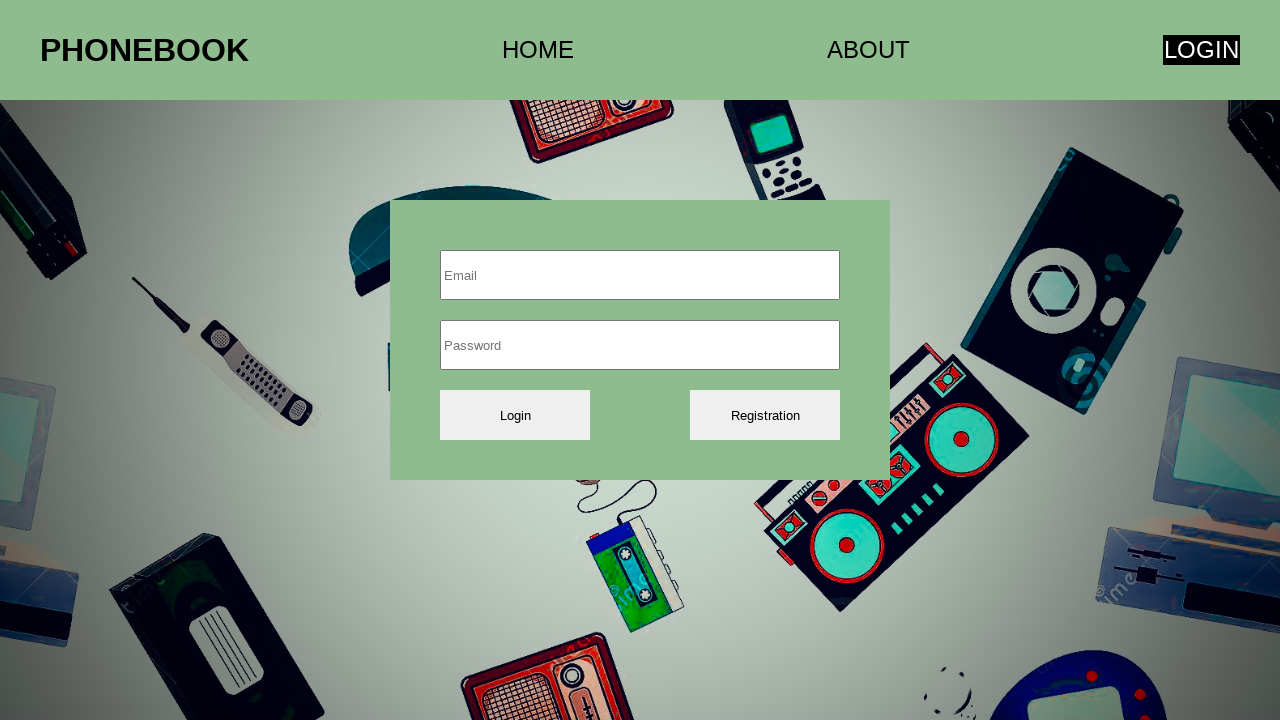

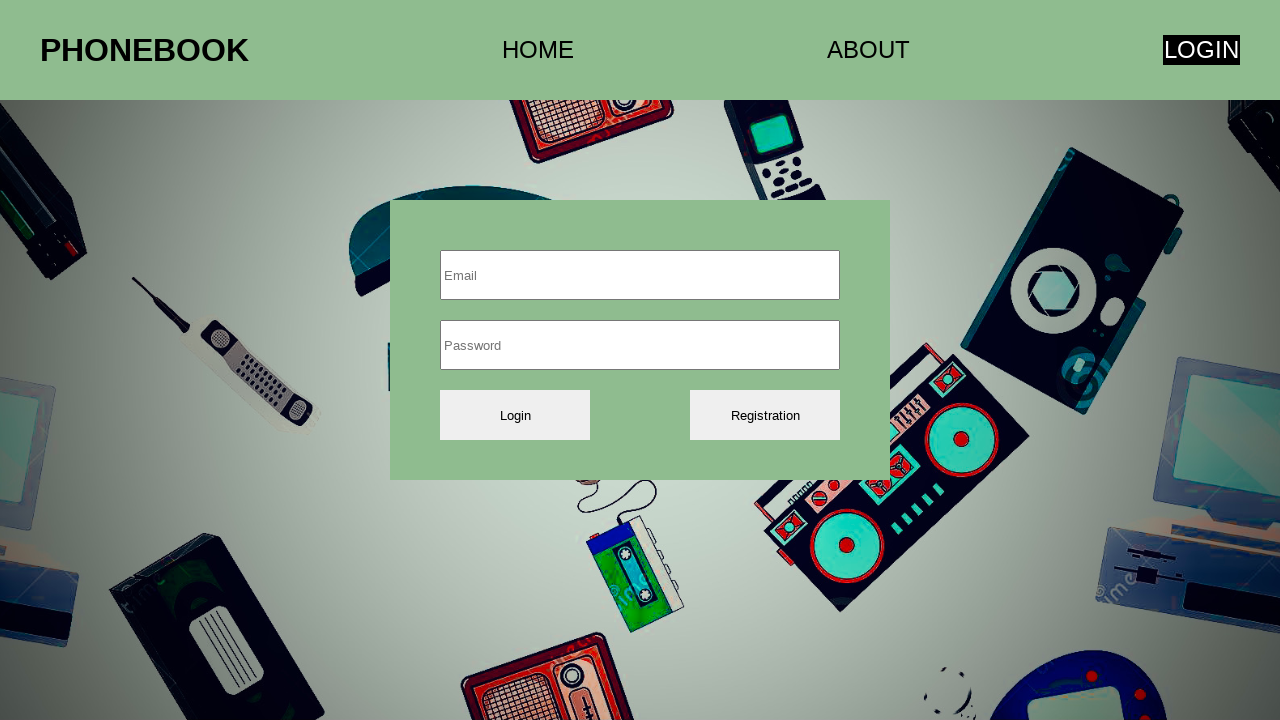